Navigates to the Links page on LeafGround by clicking menu items

Starting URL: https://www.leafground.com/

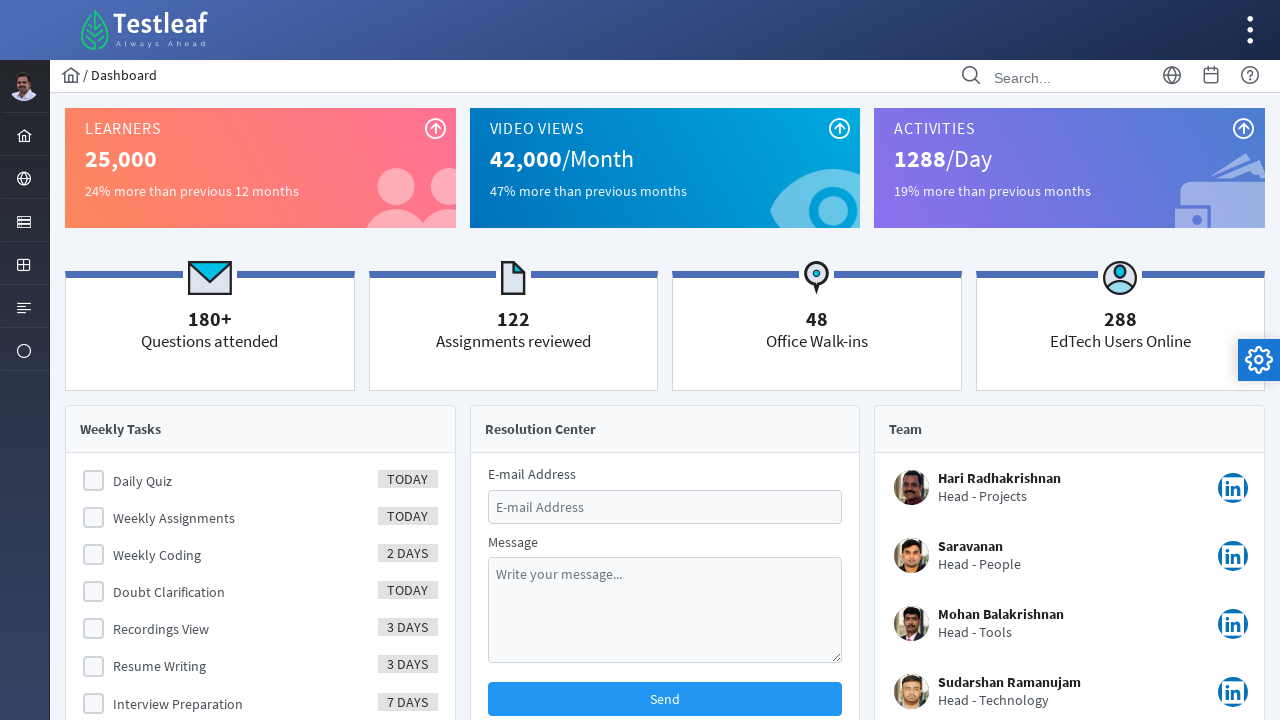

Clicked menu element on LeafGround homepage at (24, 220) on #menuform\:j_idt40
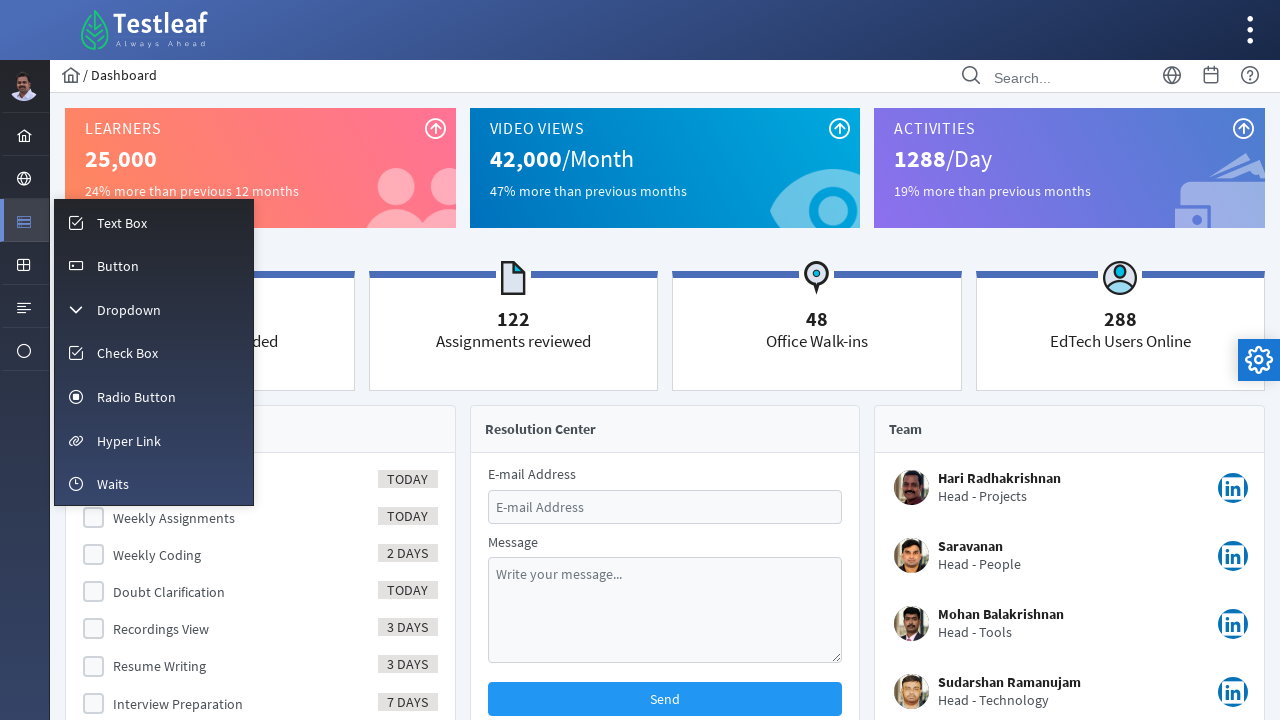

Clicked Links menu item to navigate to Links page at (154, 440) on #menuform\:m_link
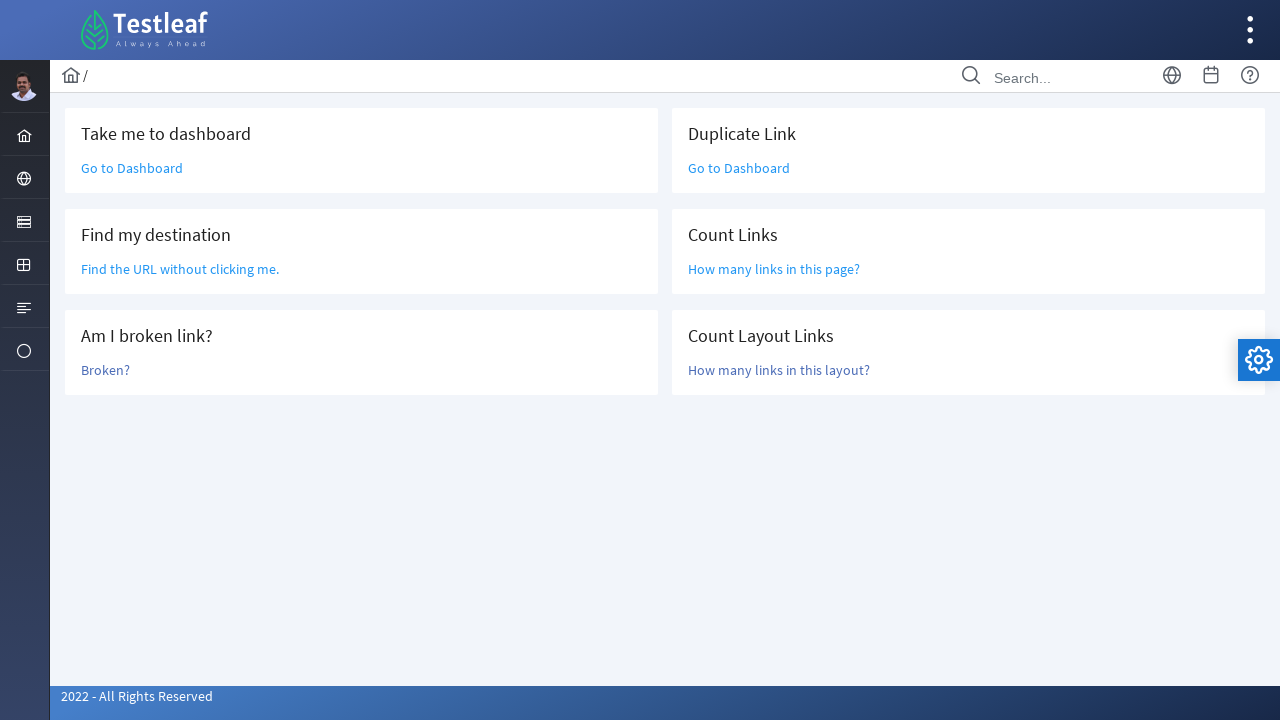

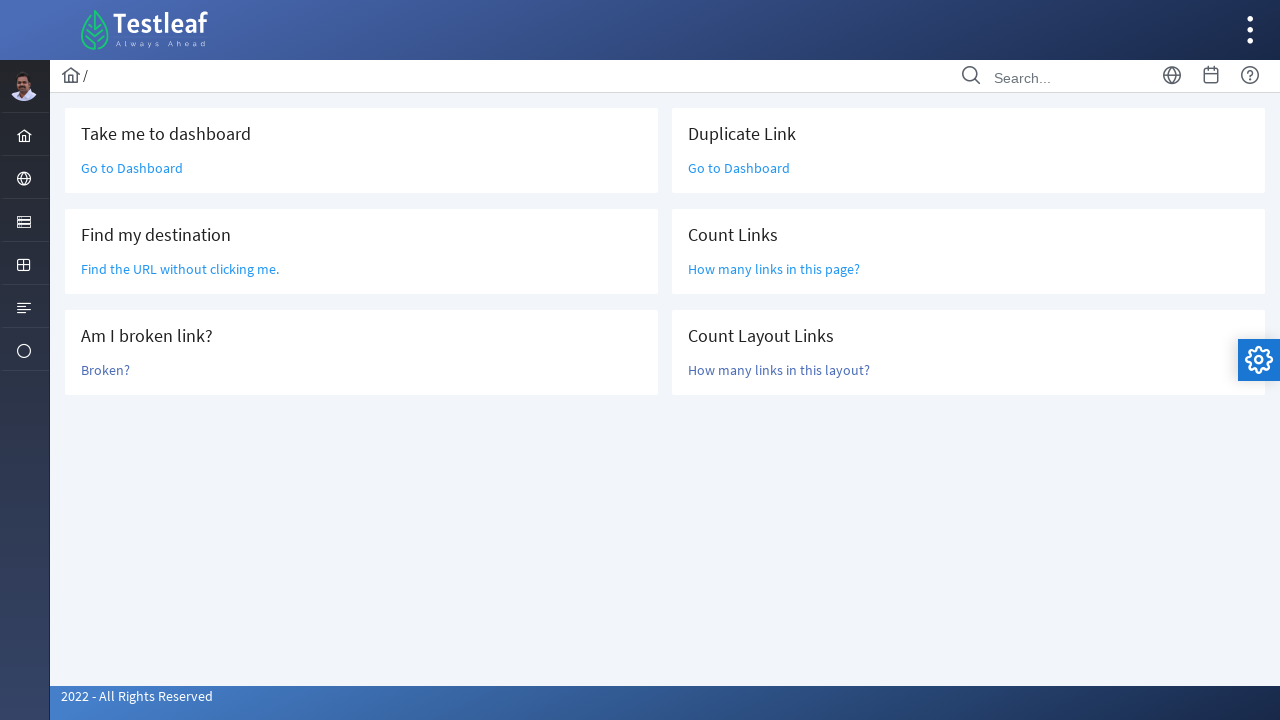